Tests closing a fake alert modal by clicking the OK button

Starting URL: https://testpages.eviltester.com/styled/alerts/fake-alert-test.html

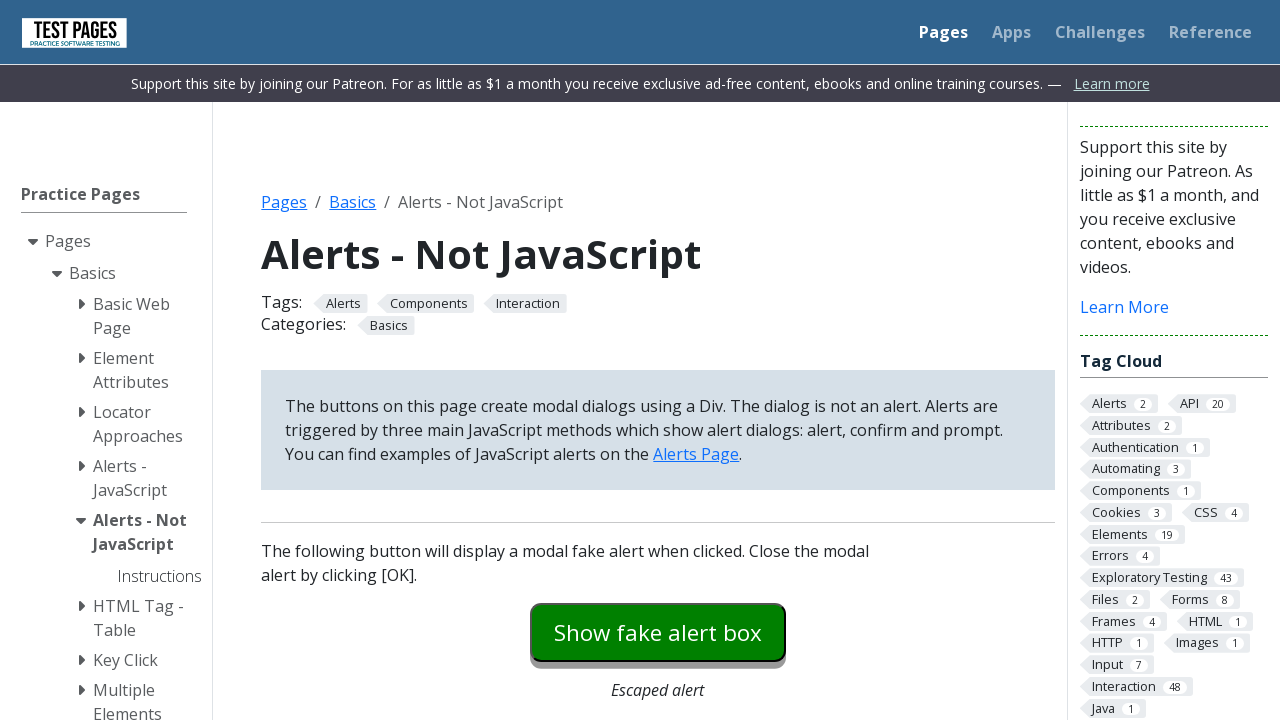

Clicked button to trigger fake alert modal at (658, 632) on #fakealert
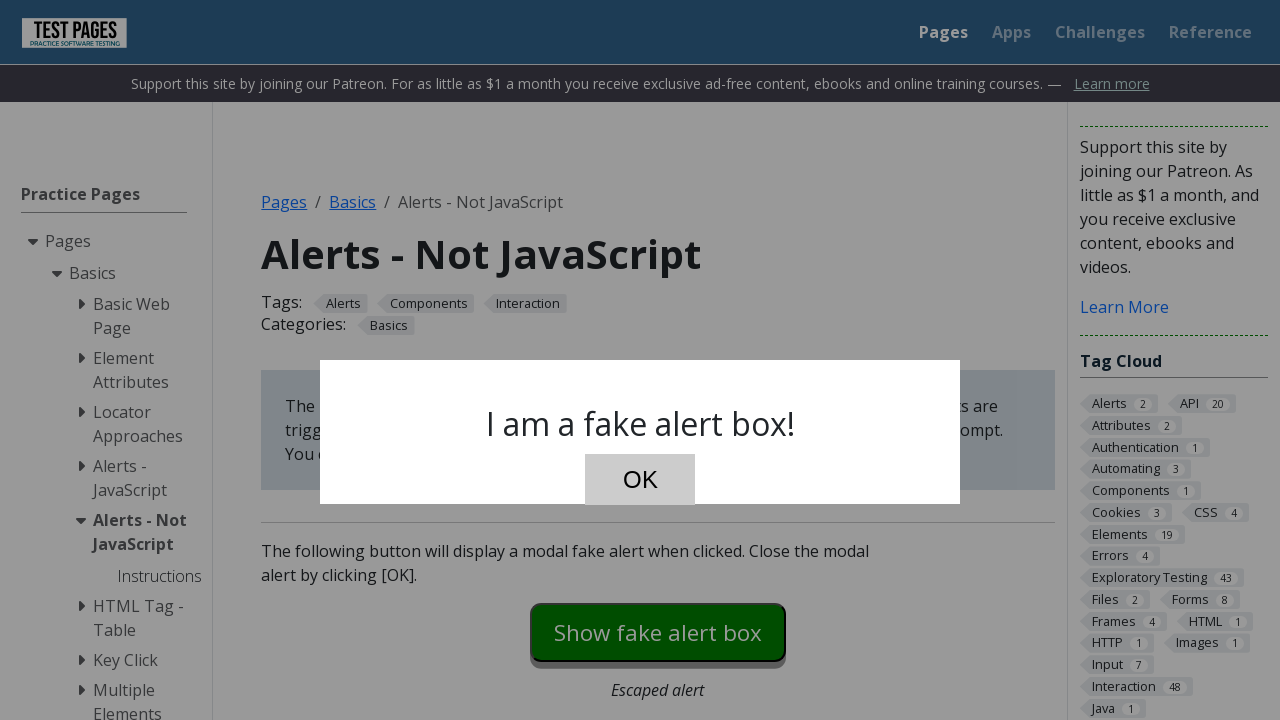

Fake alert dialog appeared with text visible
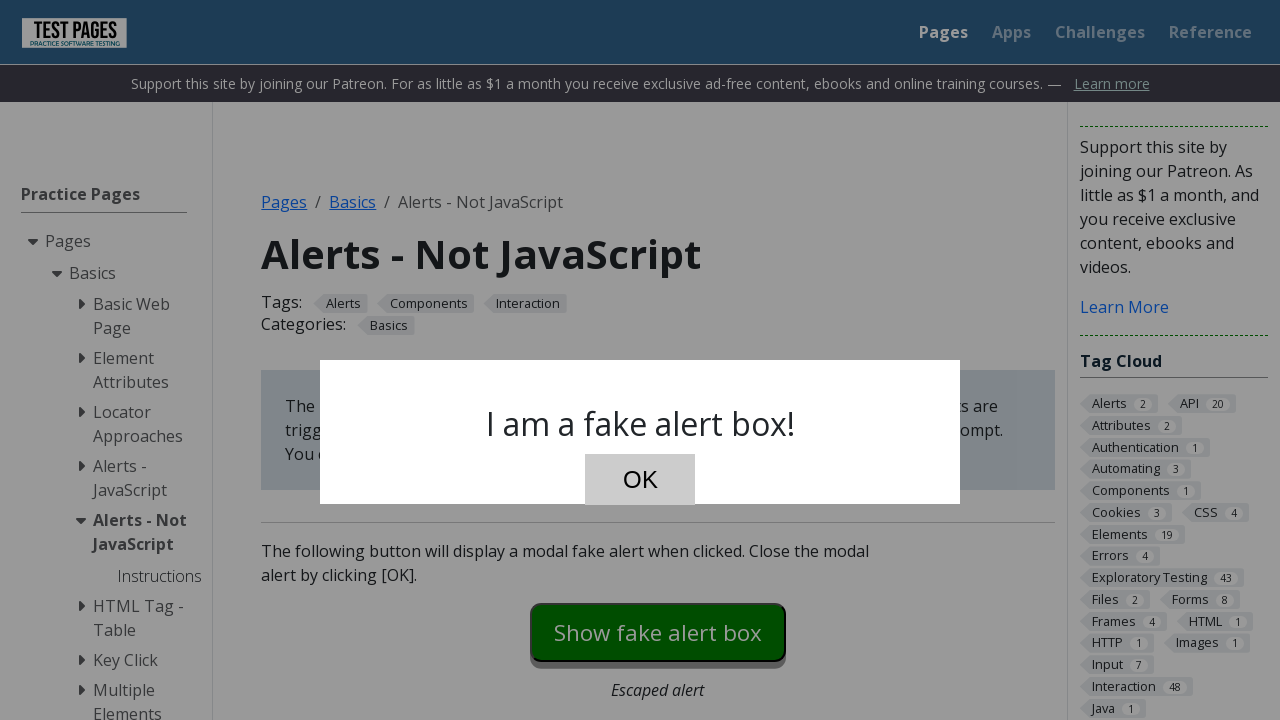

Clicked OK button to close the fake alert at (640, 480) on #dialog-ok
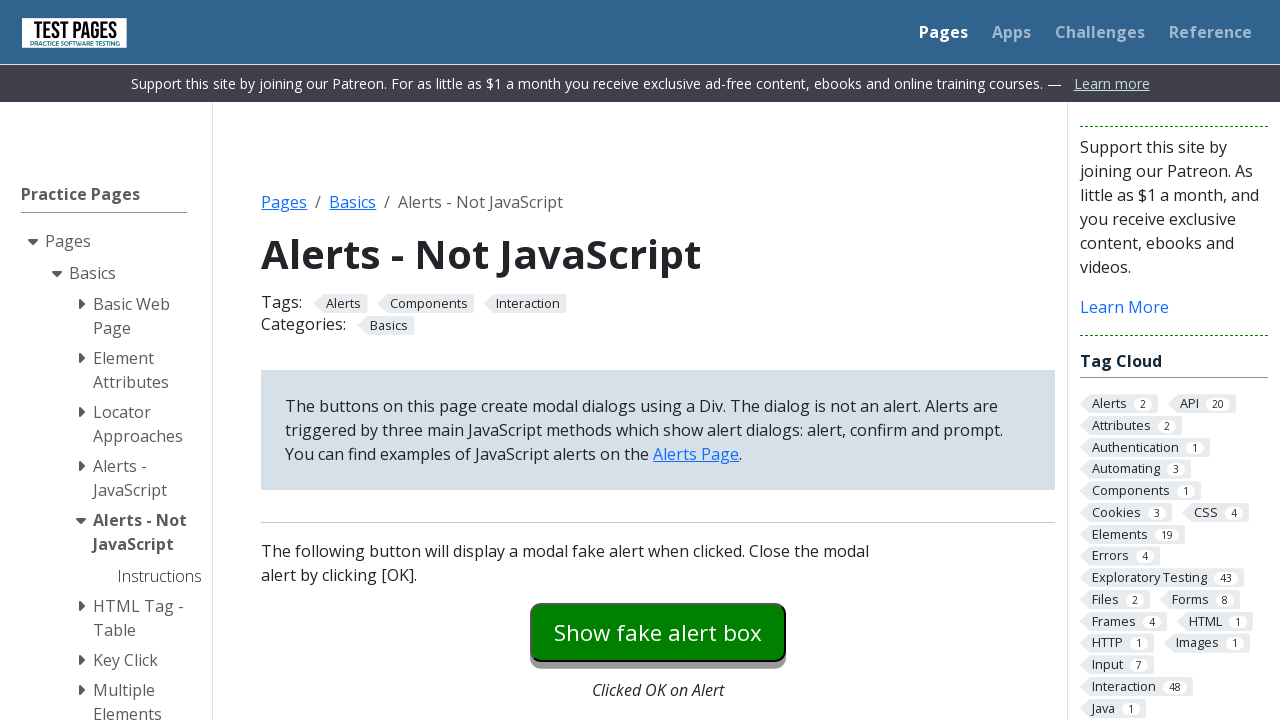

Verified that fake alert dialog is now hidden
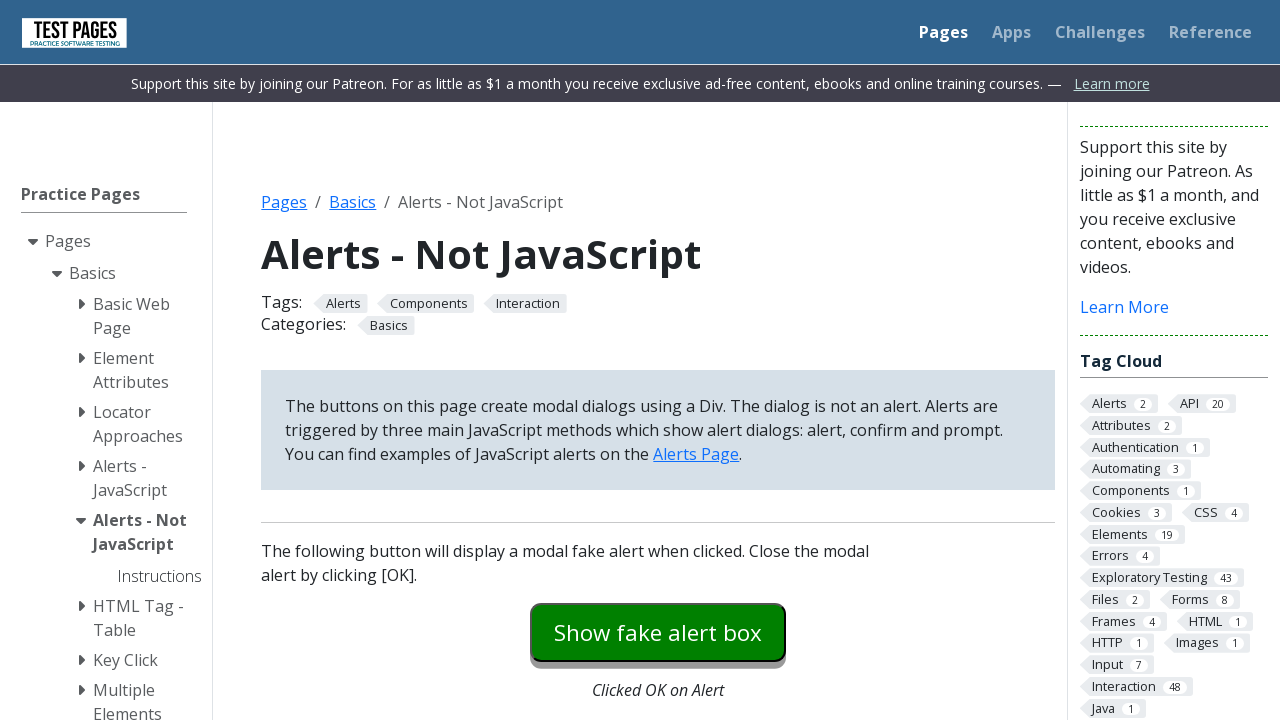

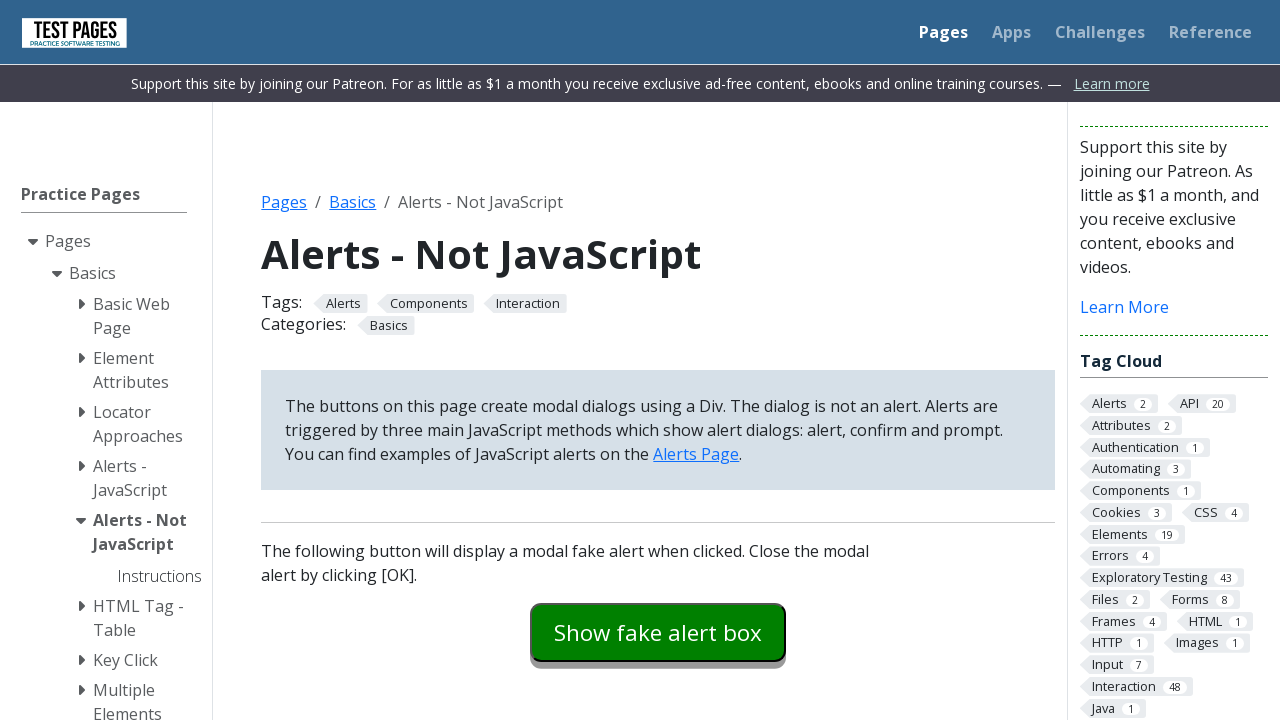